Tests selecting an option from a dropdown menu by iterating through all options and clicking the one that matches the desired text

Starting URL: https://the-internet.herokuapp.com/dropdown

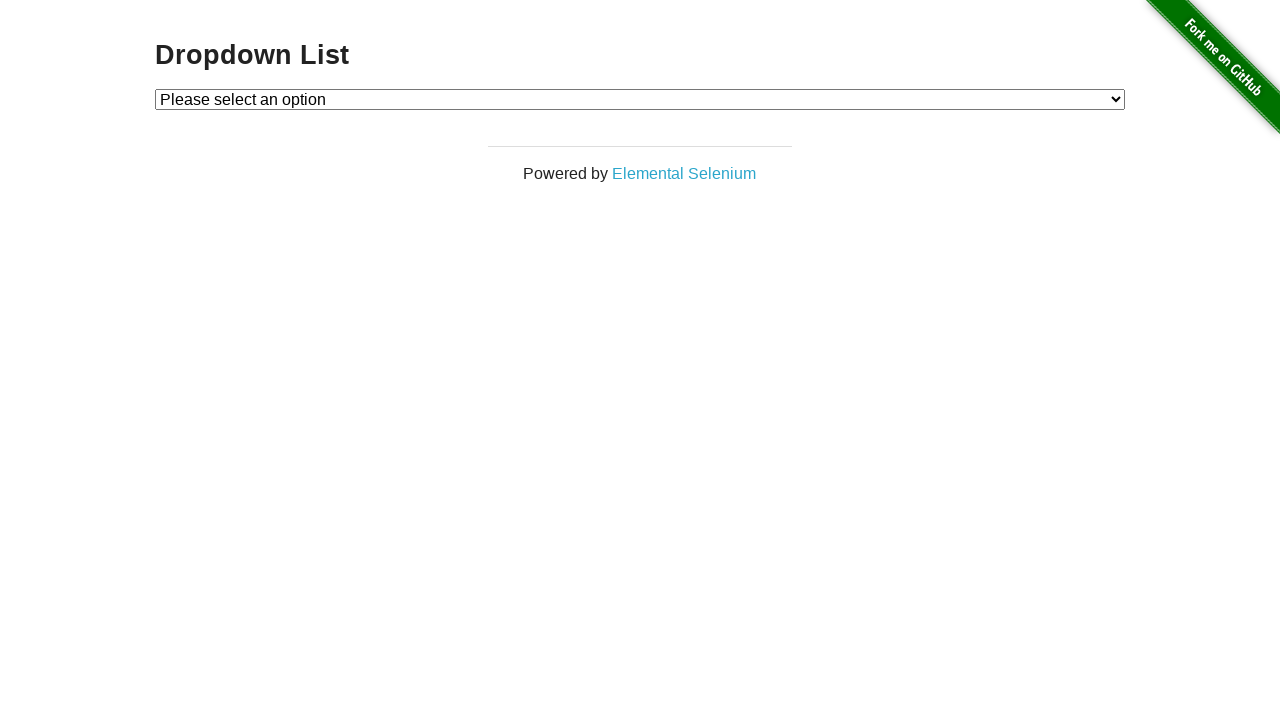

Waited for dropdown menu to be present on the page
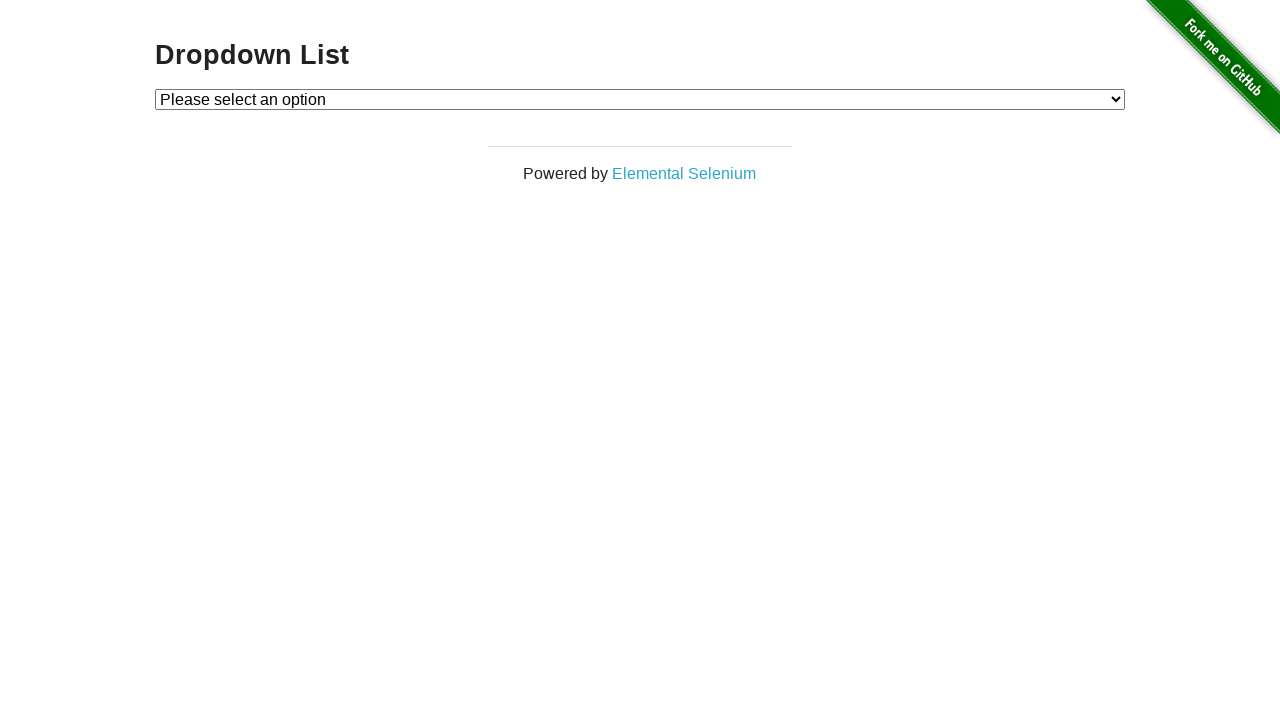

Selected 'Option 1' from the dropdown menu on #dropdown
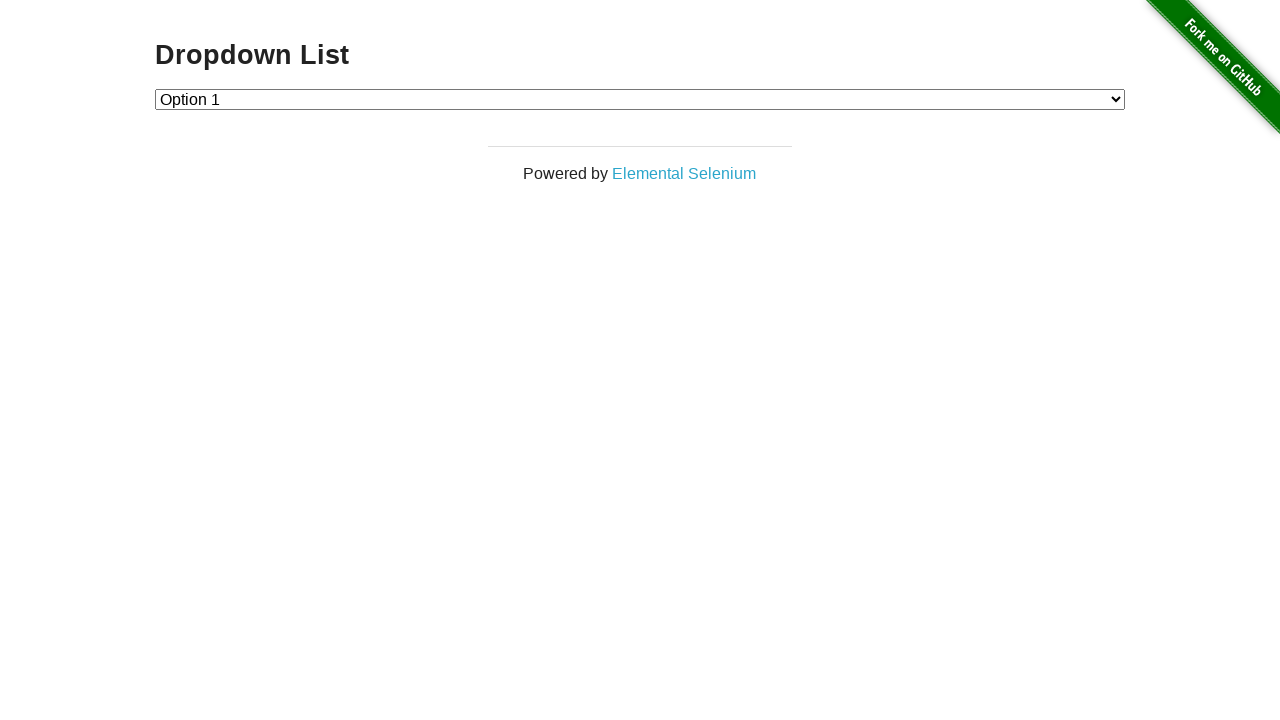

Retrieved the selected value from the dropdown
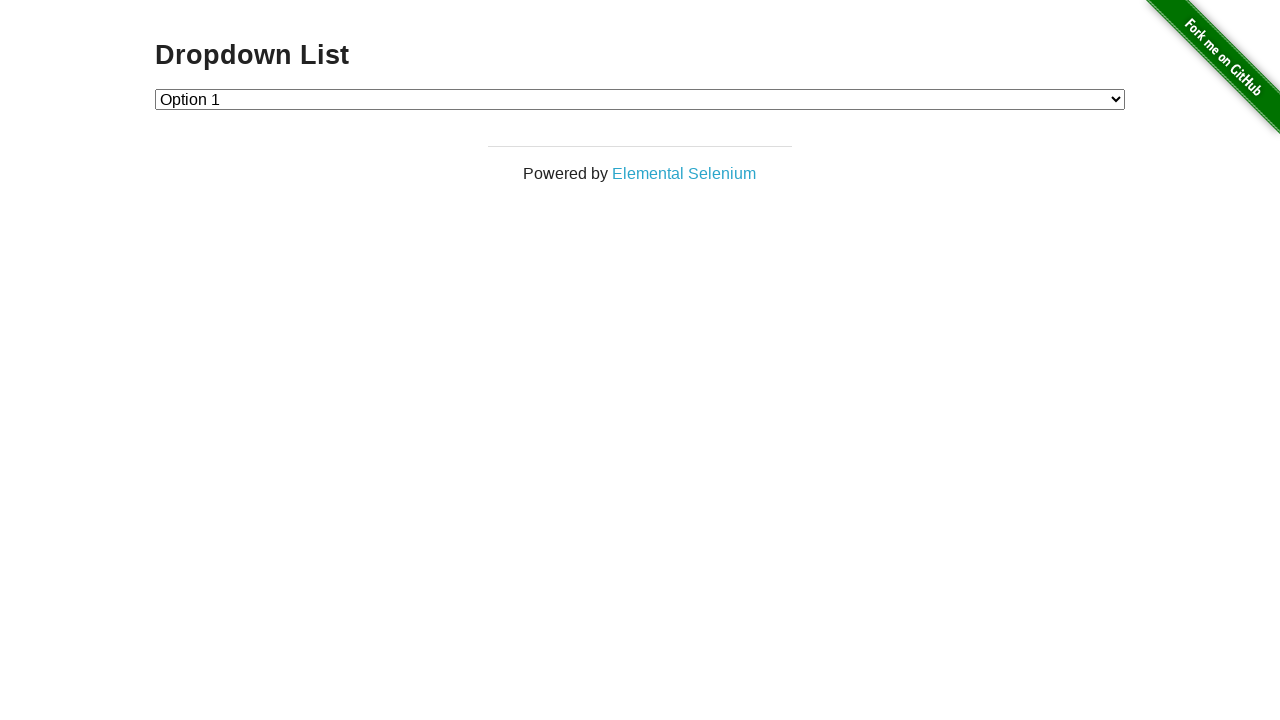

Asserted that the dropdown value is '1' as expected
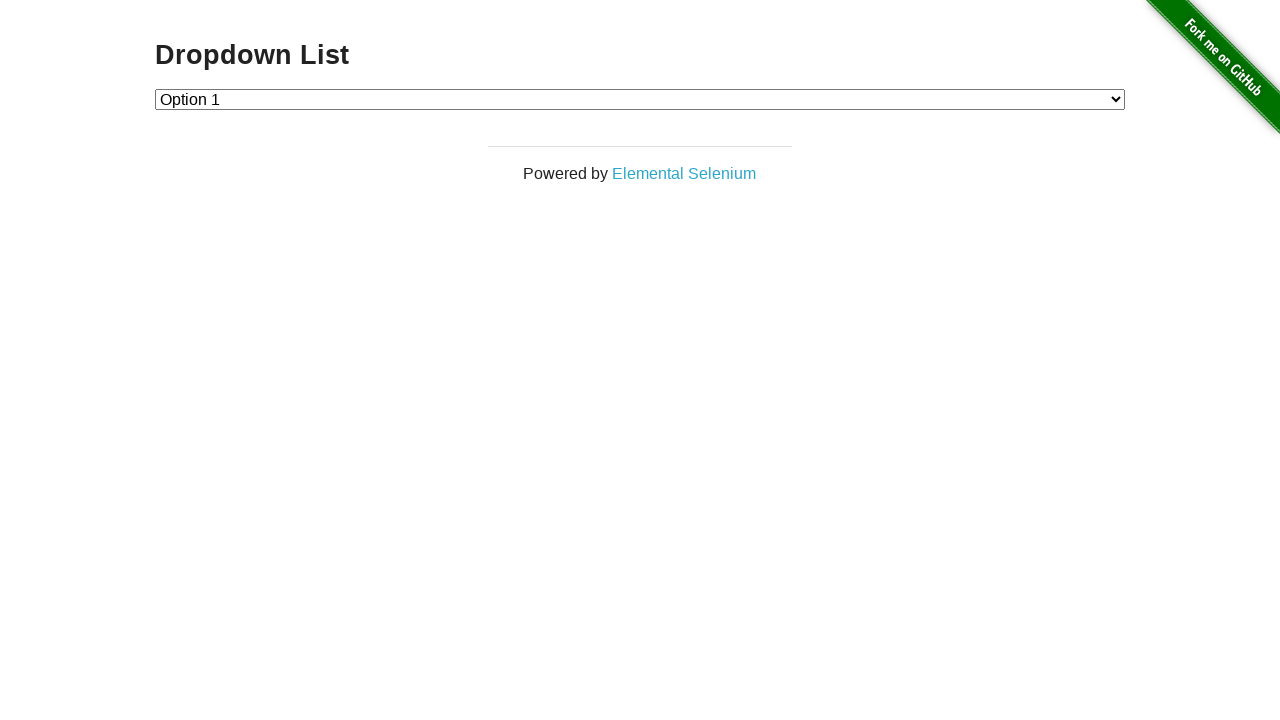

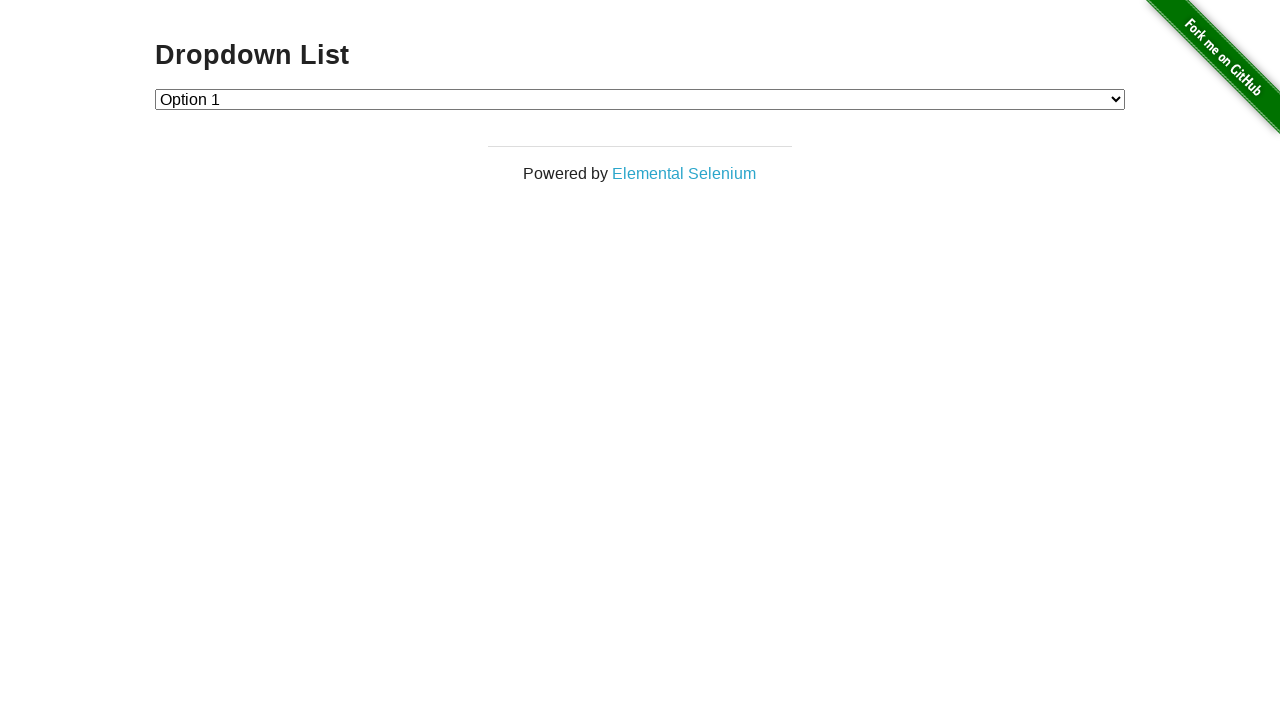